Tests the search functionality on tunisianet.com.tn e-commerce website by entering "Dell" in the search field and clicking the search button.

Starting URL: https://www.tunisianet.com.tn/

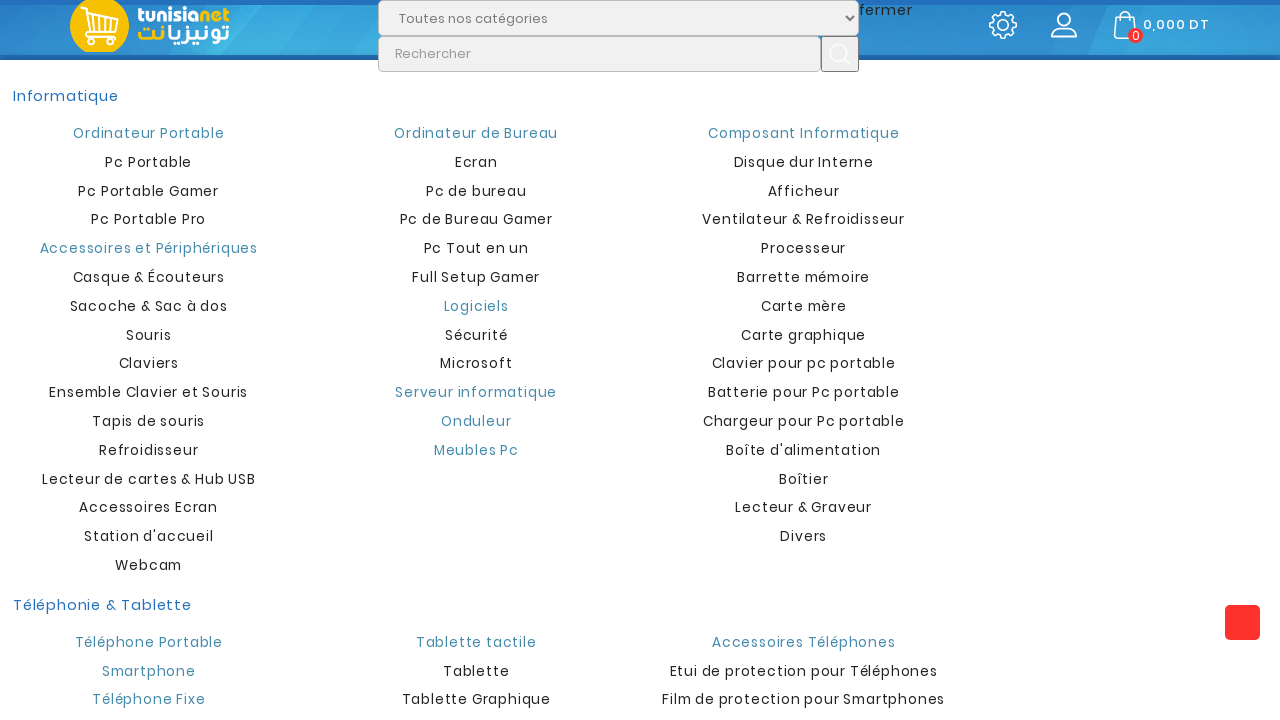

Filled search field with 'Dell' on input.search_query.form-control
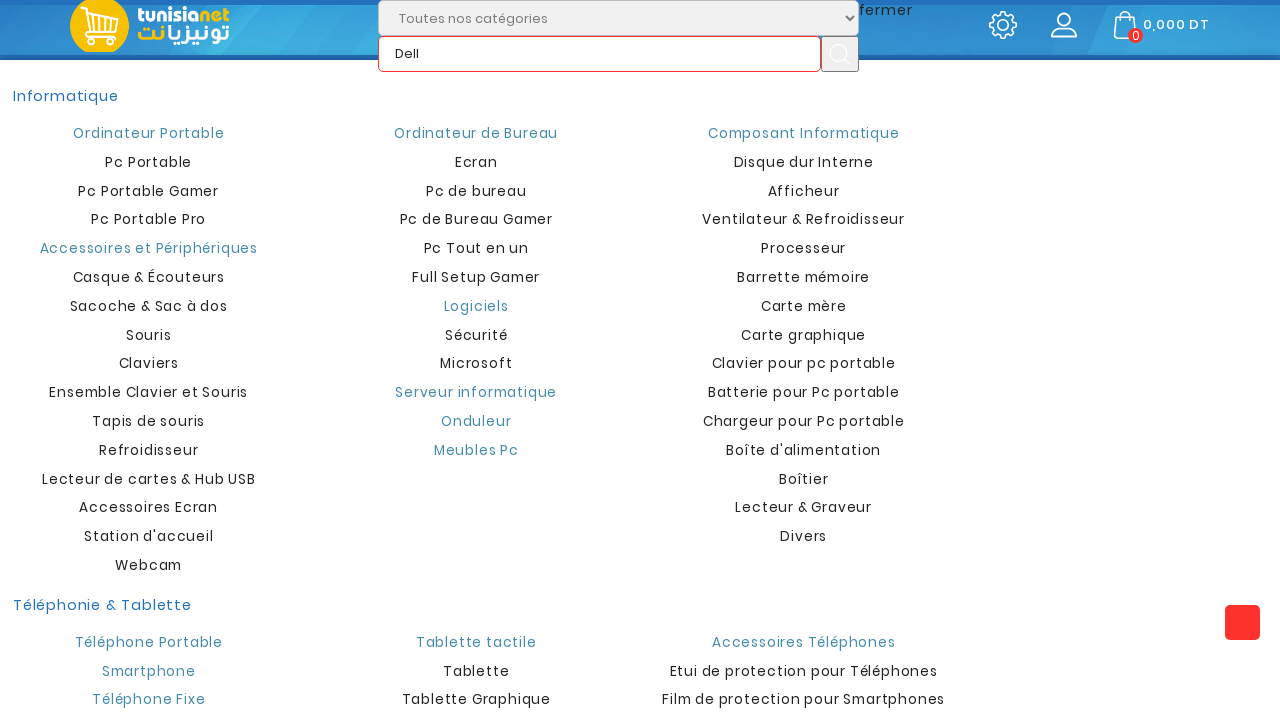

Clicked search button at (840, 54) on #sp-btn-search button
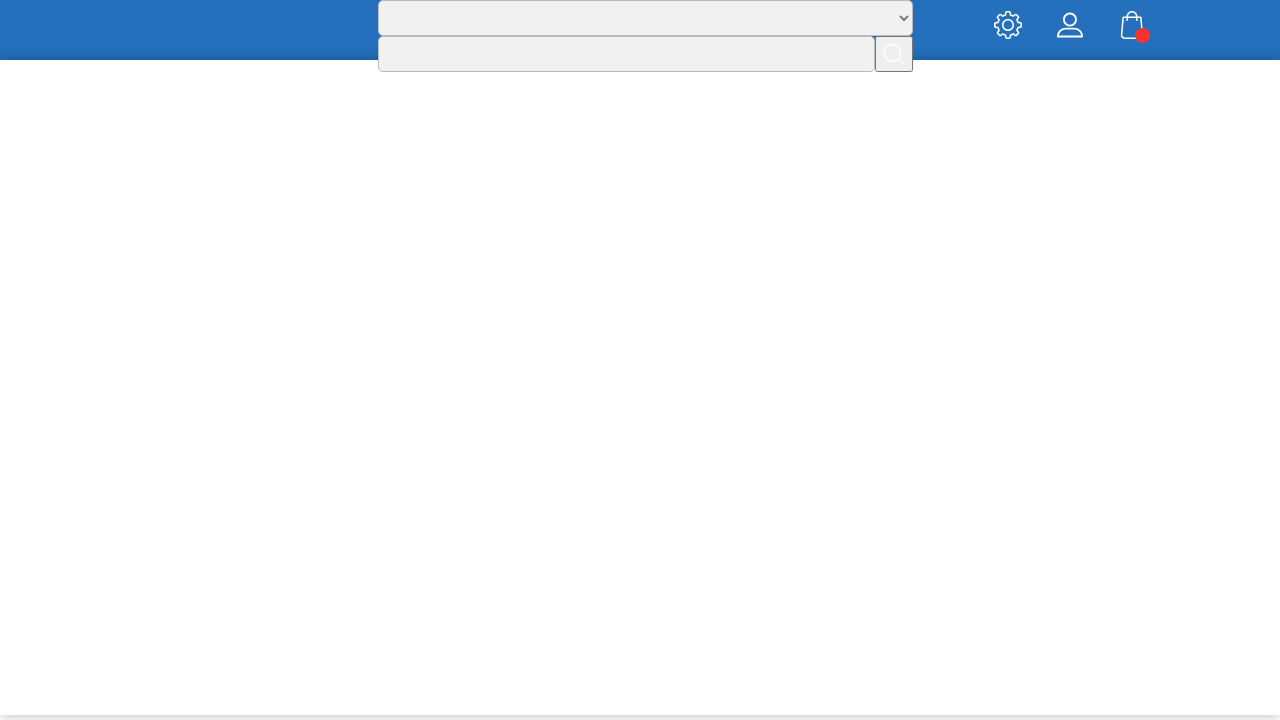

Search results loaded (networkidle)
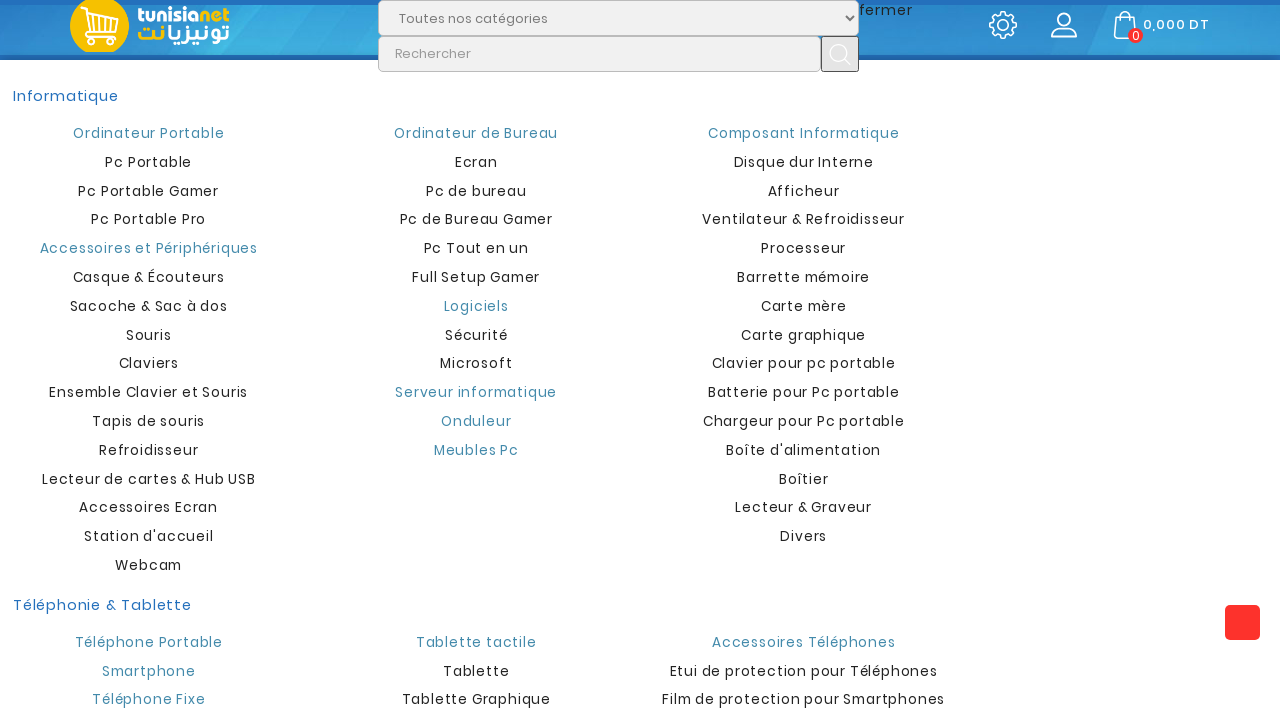

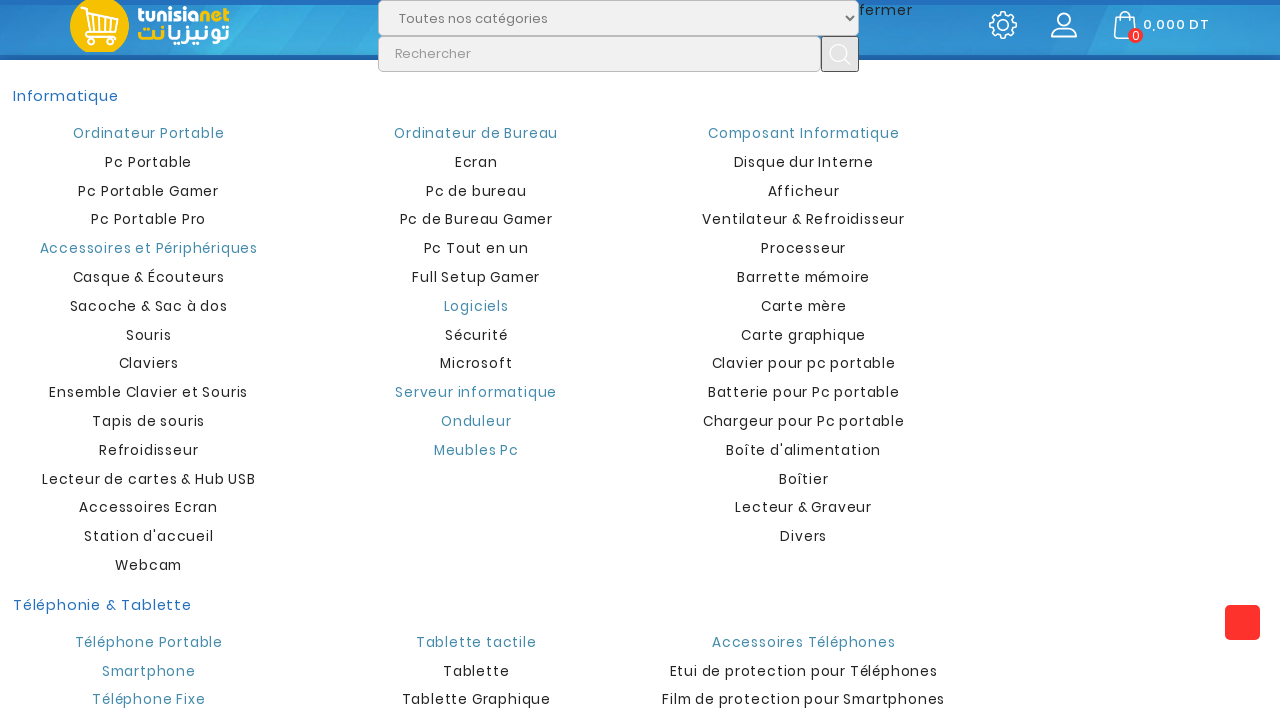